Tests a math quiz form by reading two numbers from the page, calculating their sum, selecting the correct answer from a dropdown, and submitting the form

Starting URL: http://suninjuly.github.io/selects1.html

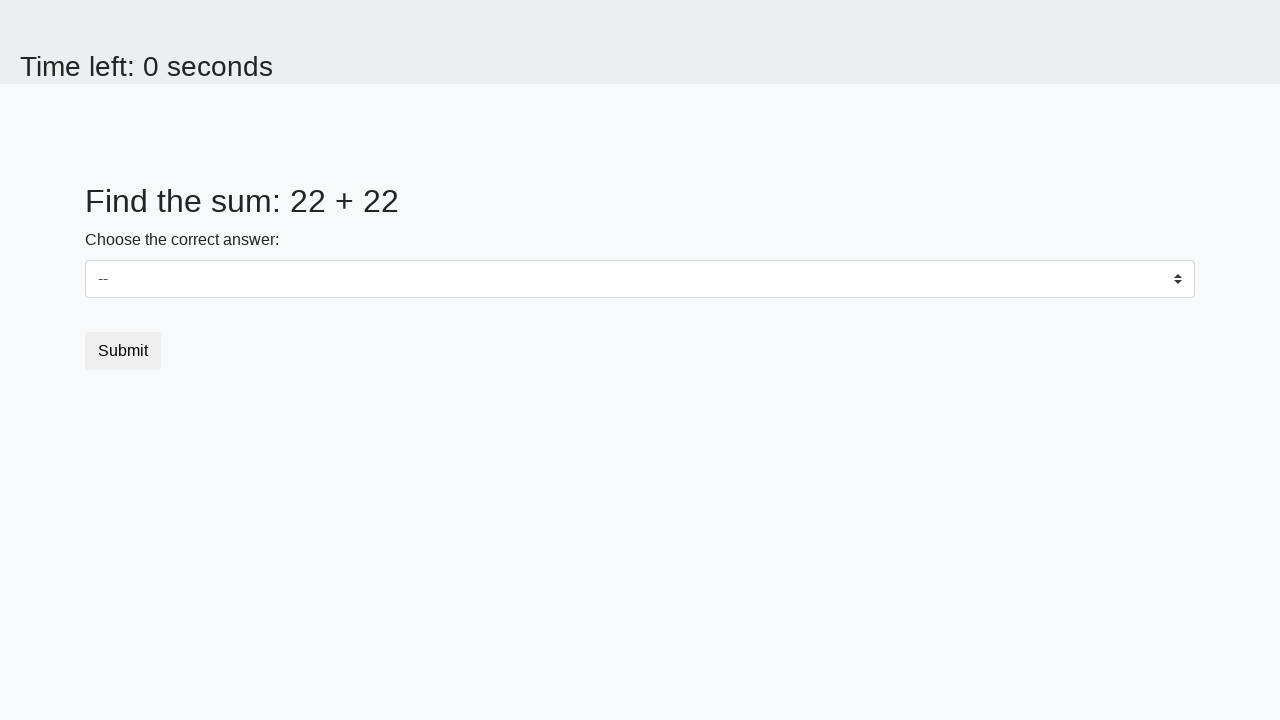

Read first number from #num1 element
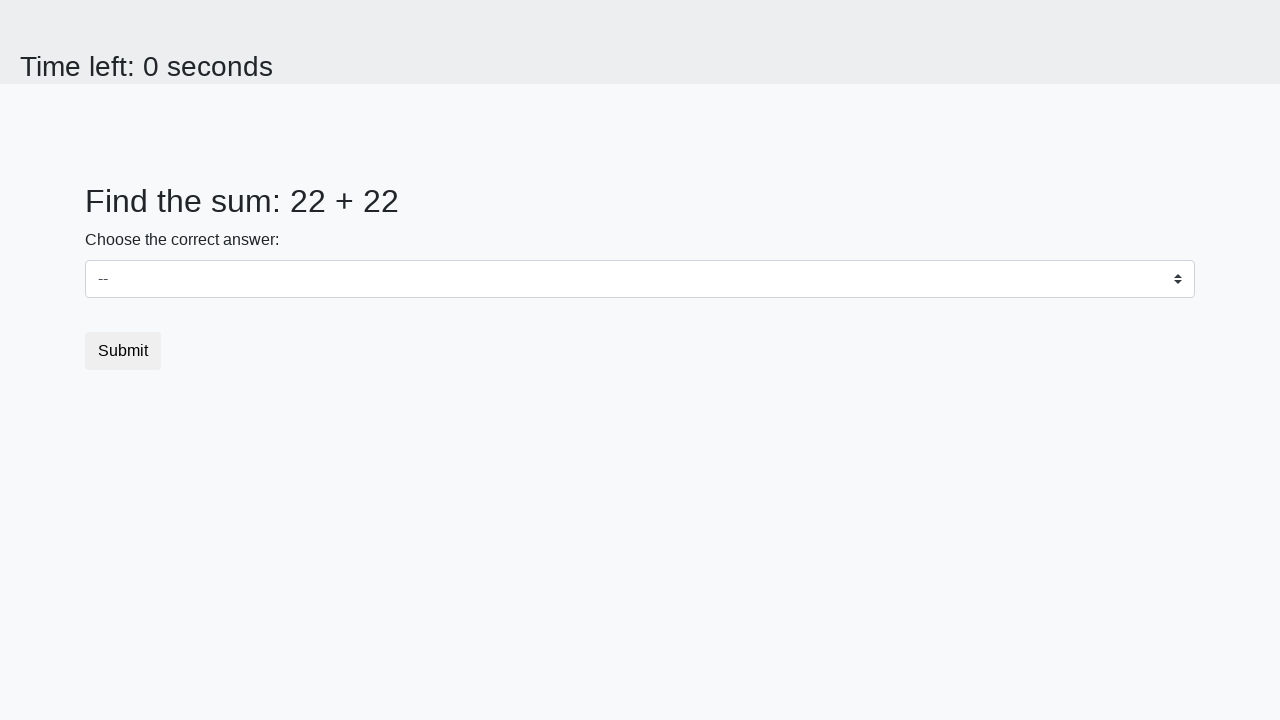

Read second number from #num2 element
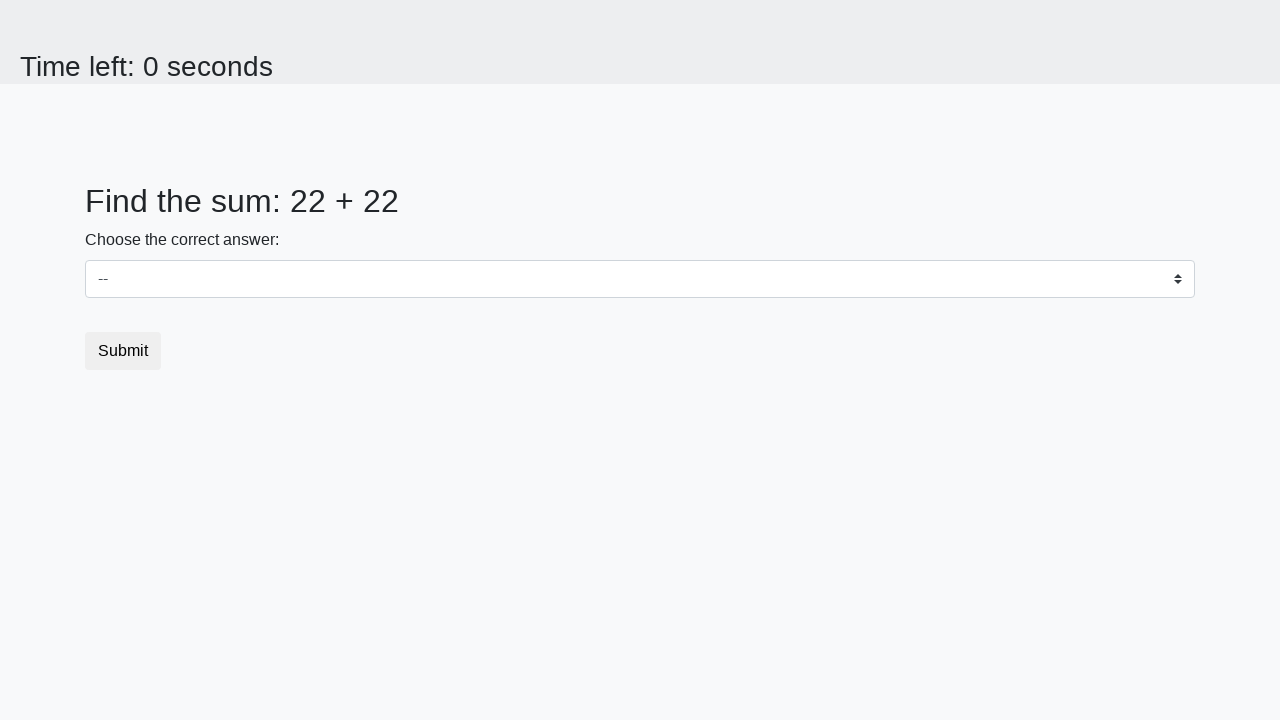

Calculated sum: 22 + 22 = 44
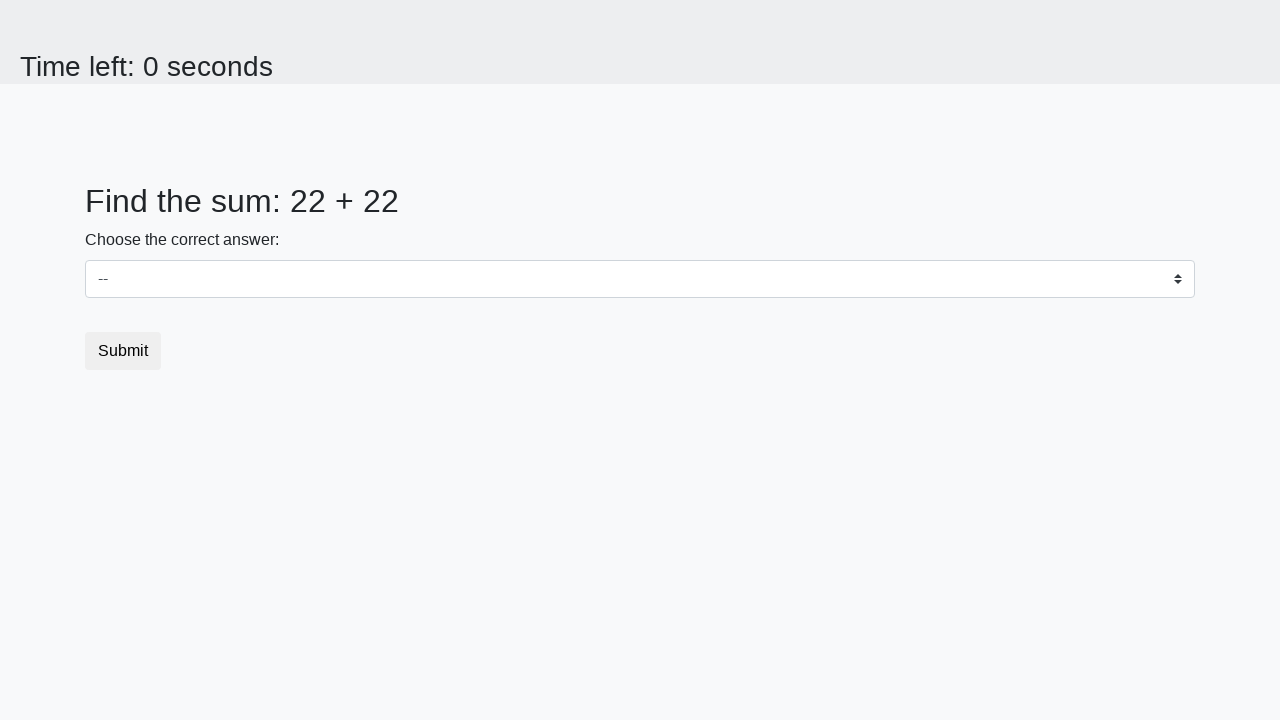

Selected 44 from dropdown on select
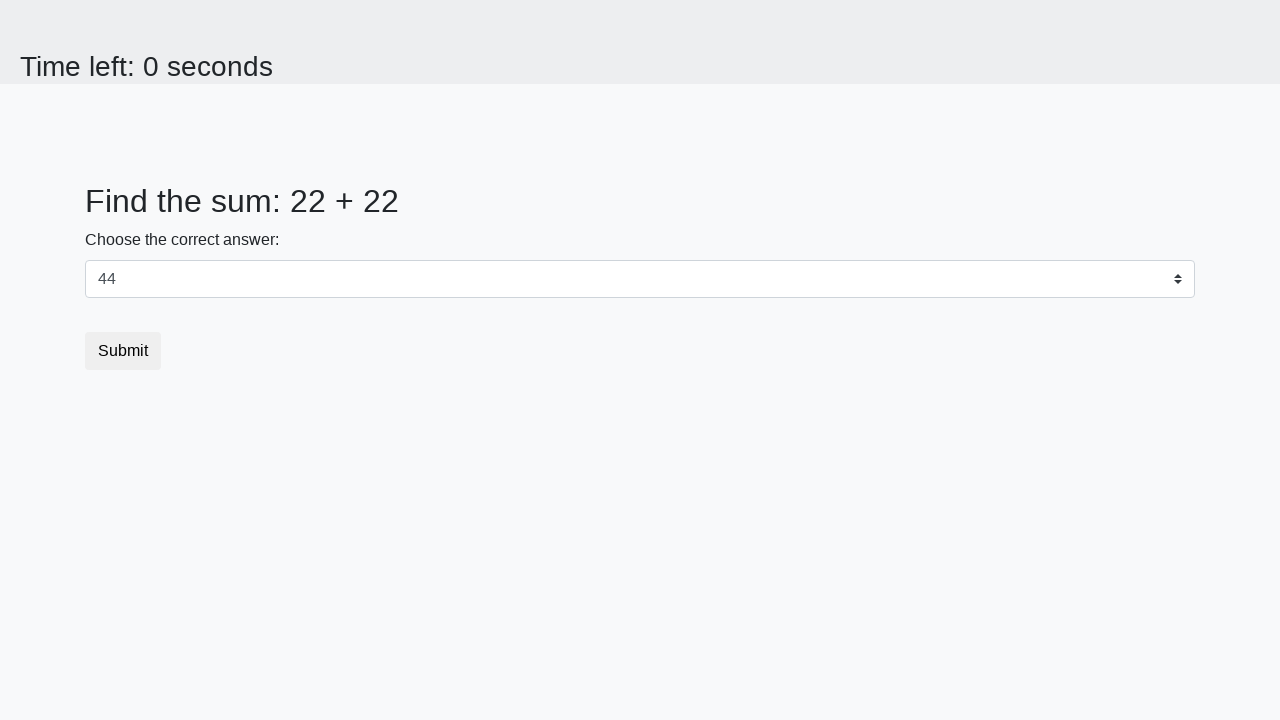

Clicked submit button to complete math quiz at (123, 351) on button.btn
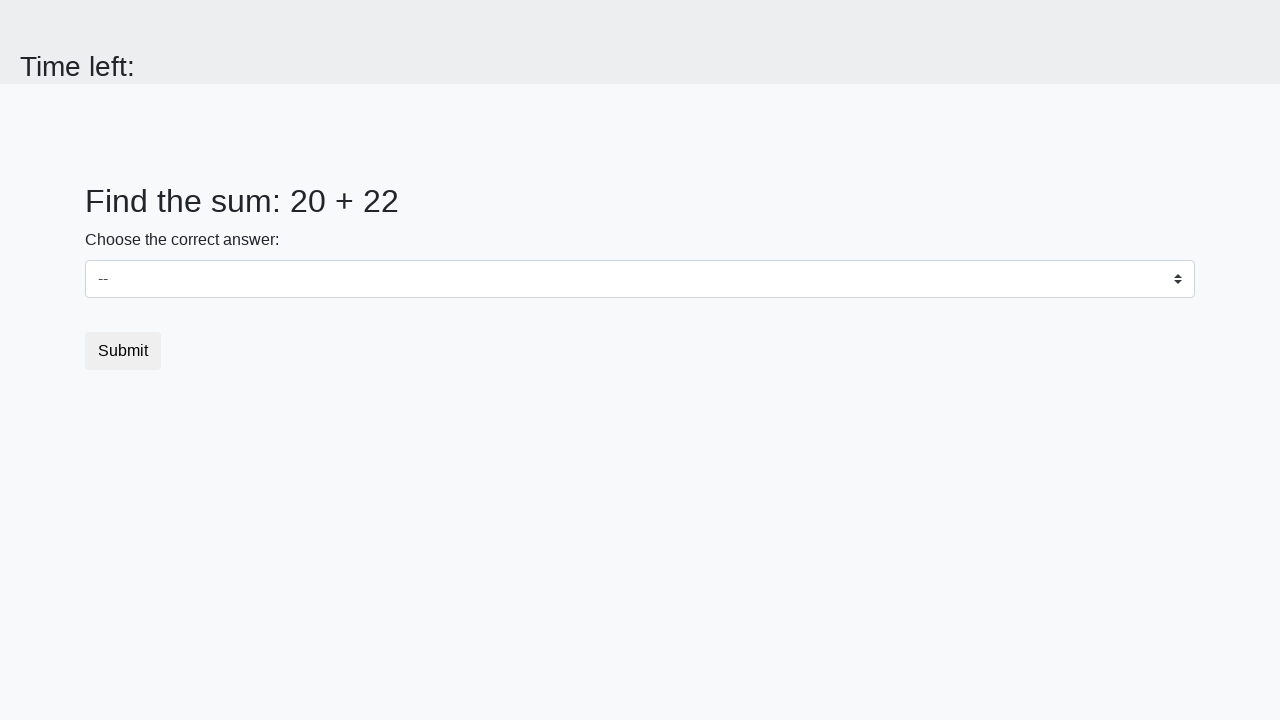

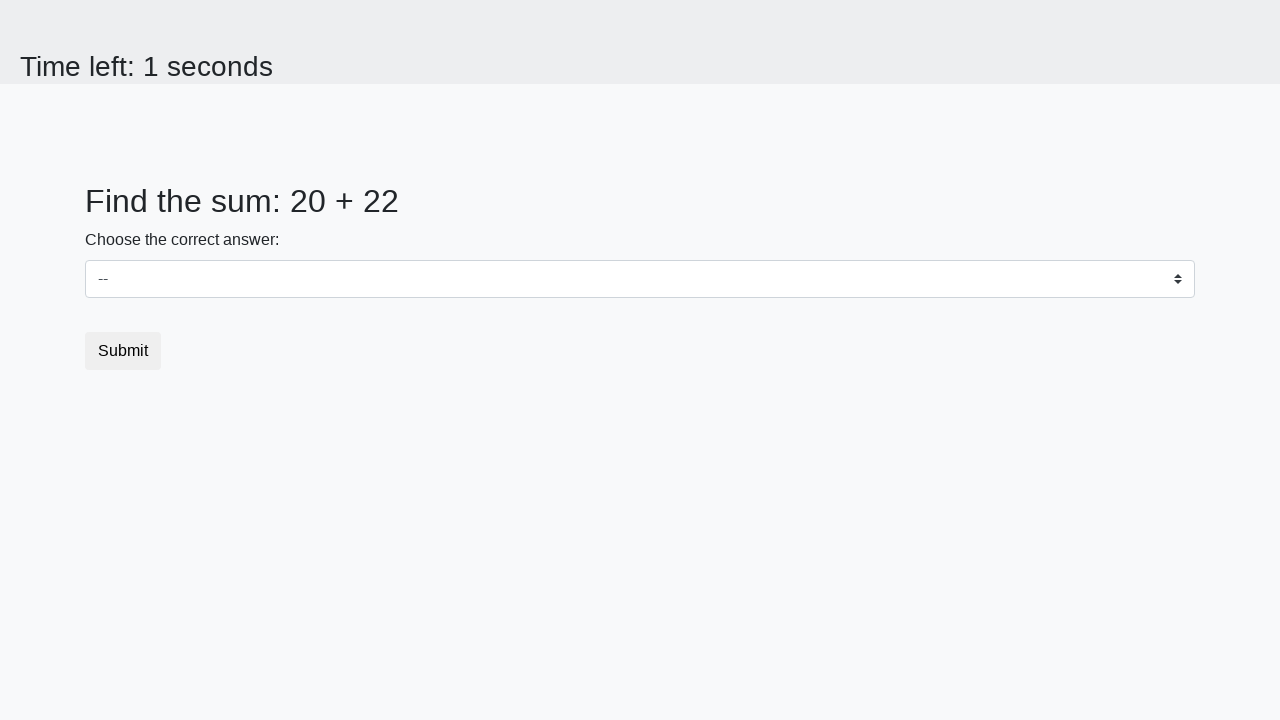